Tests file download functionality by clicking on a download button on the grid page

Starting URL: https://leafground.com/grid.xhtml

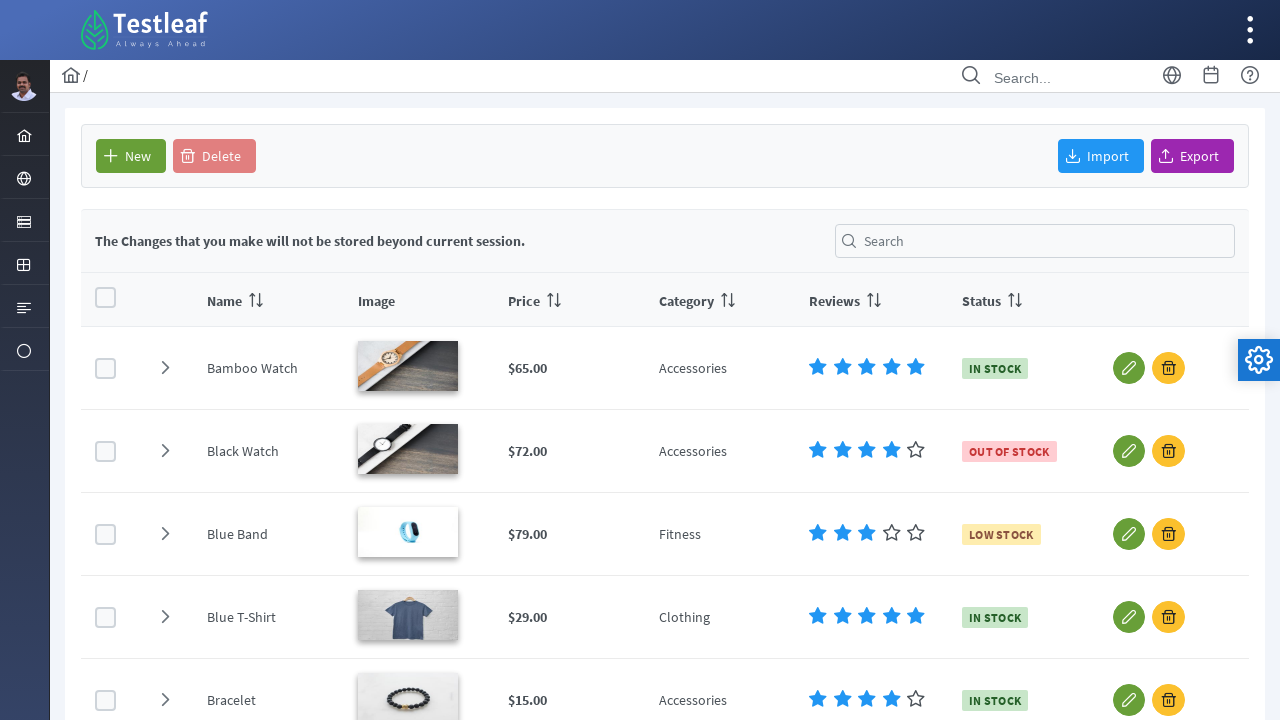

Clicked download button on grid page to initiate file download at (1192, 156) on #form\:j_idt93
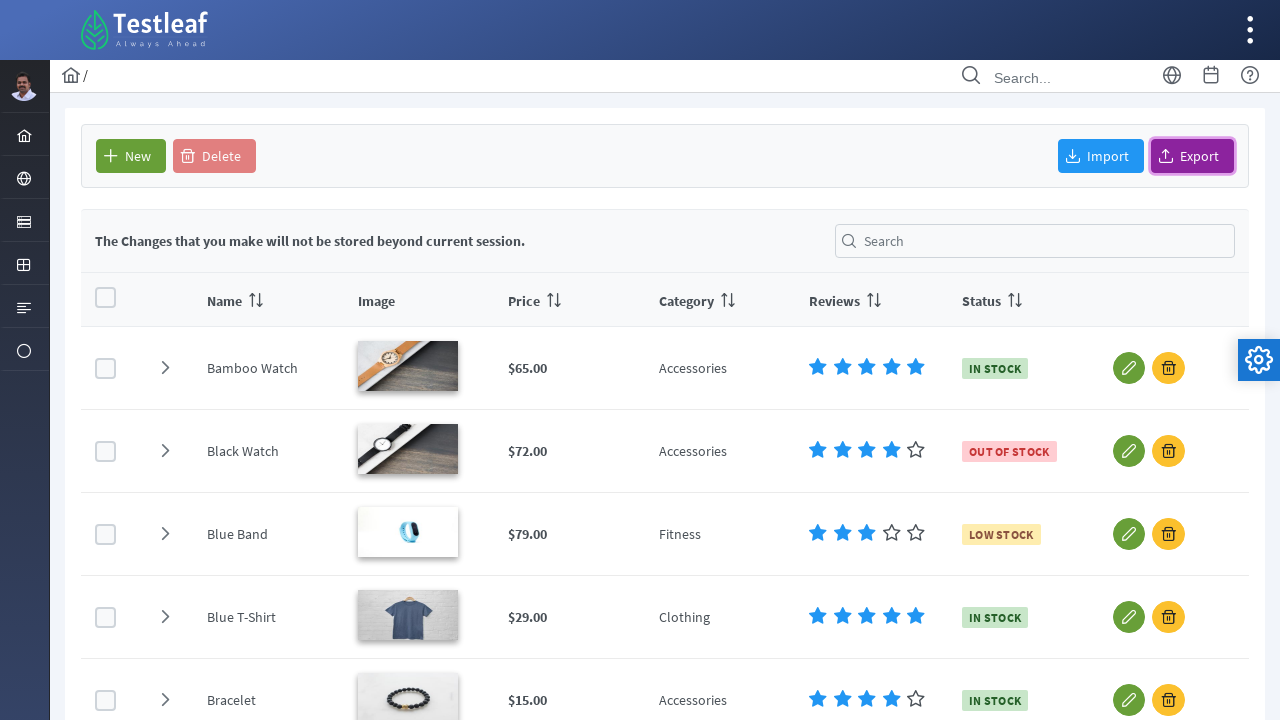

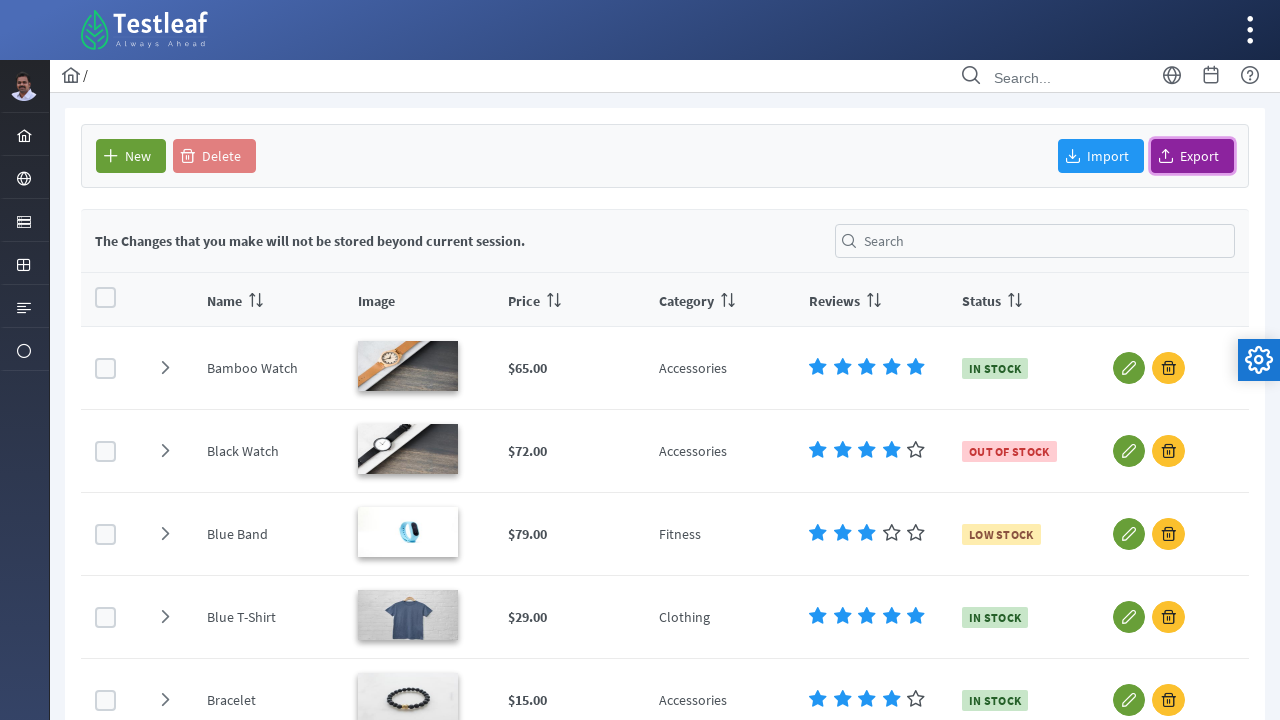